Tests age page validation by submitting without entering age and verifying error message appears

Starting URL: https://kristinek.github.io/site/examples/age

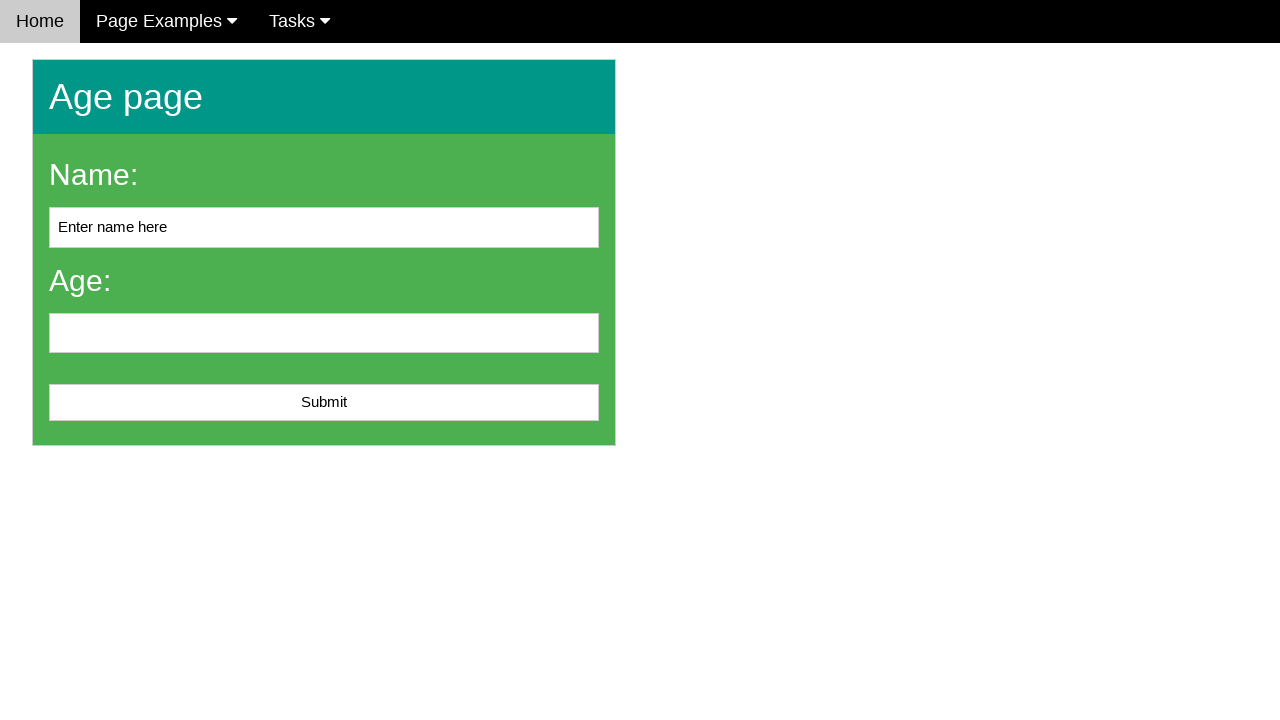

Navigated to age validation page
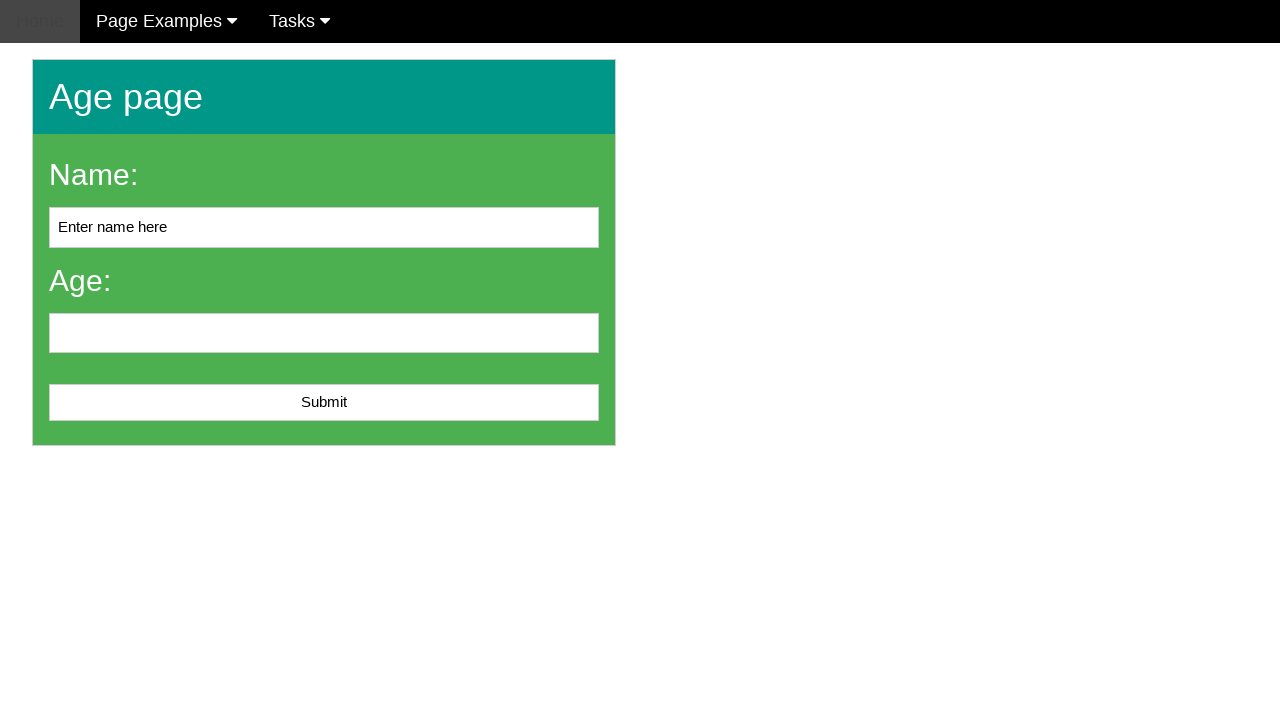

Clicked submit button without entering age at (324, 403) on #submit
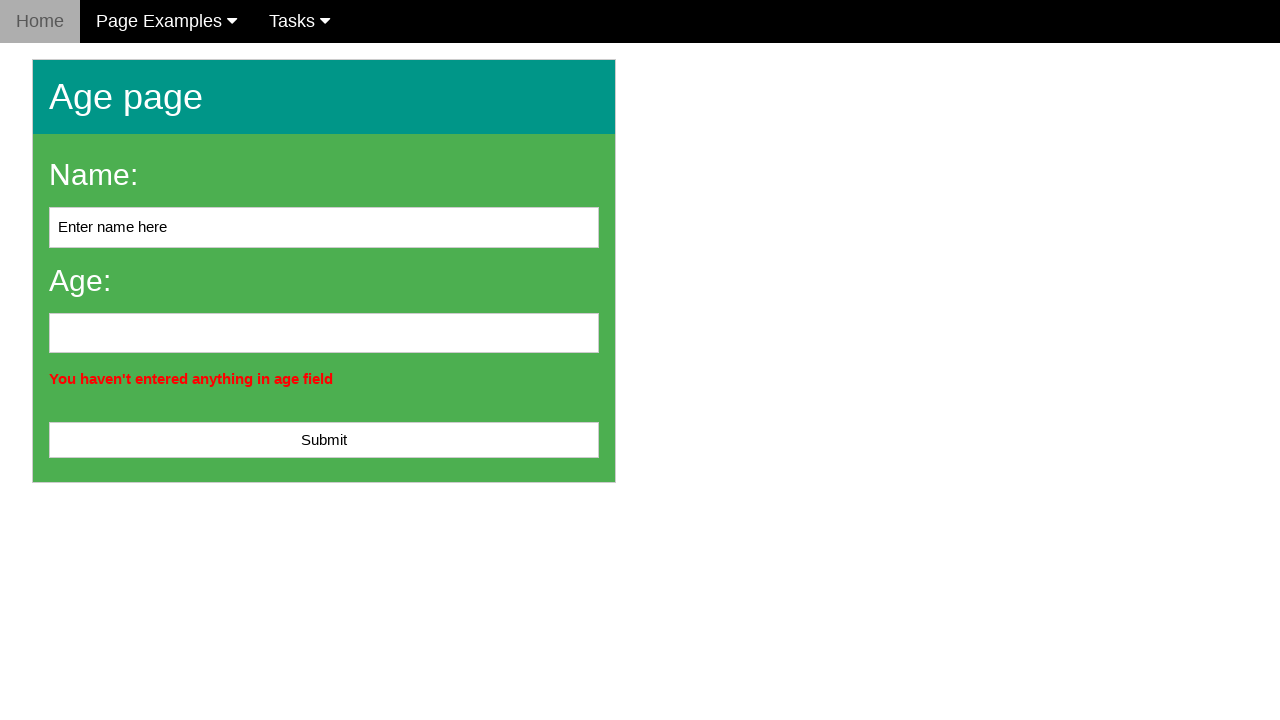

Located error message element
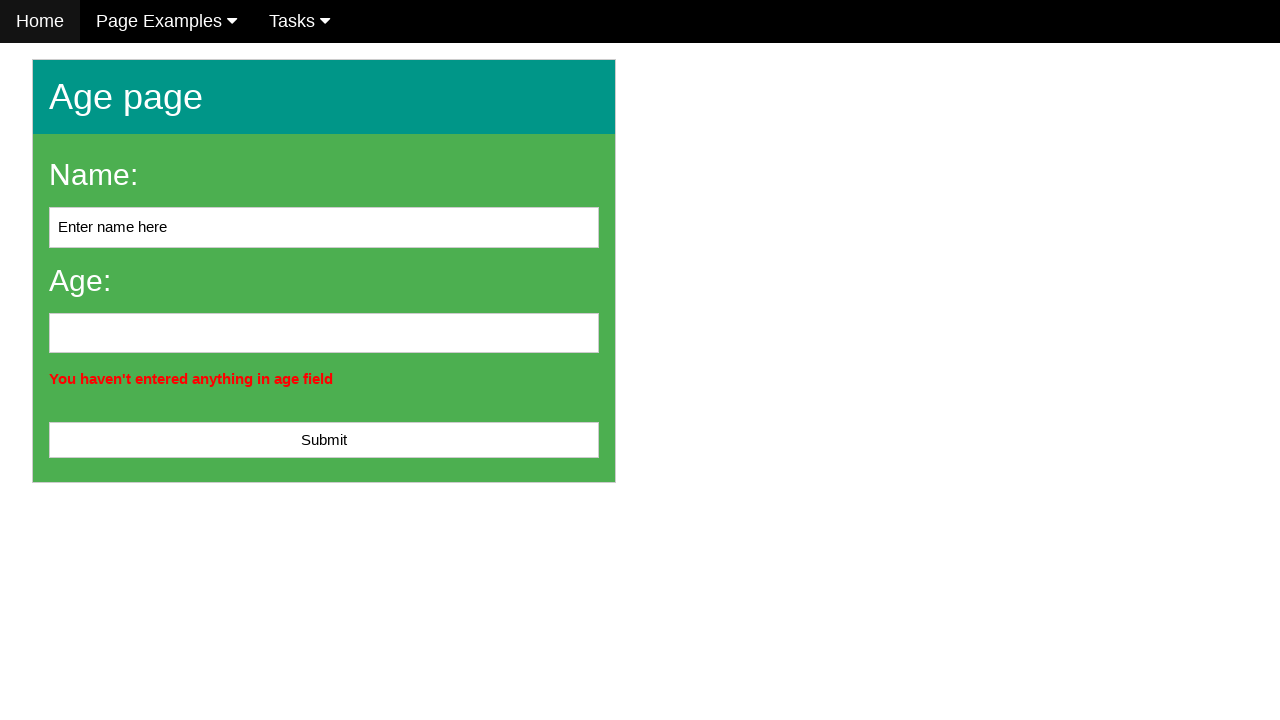

Error message appeared on page
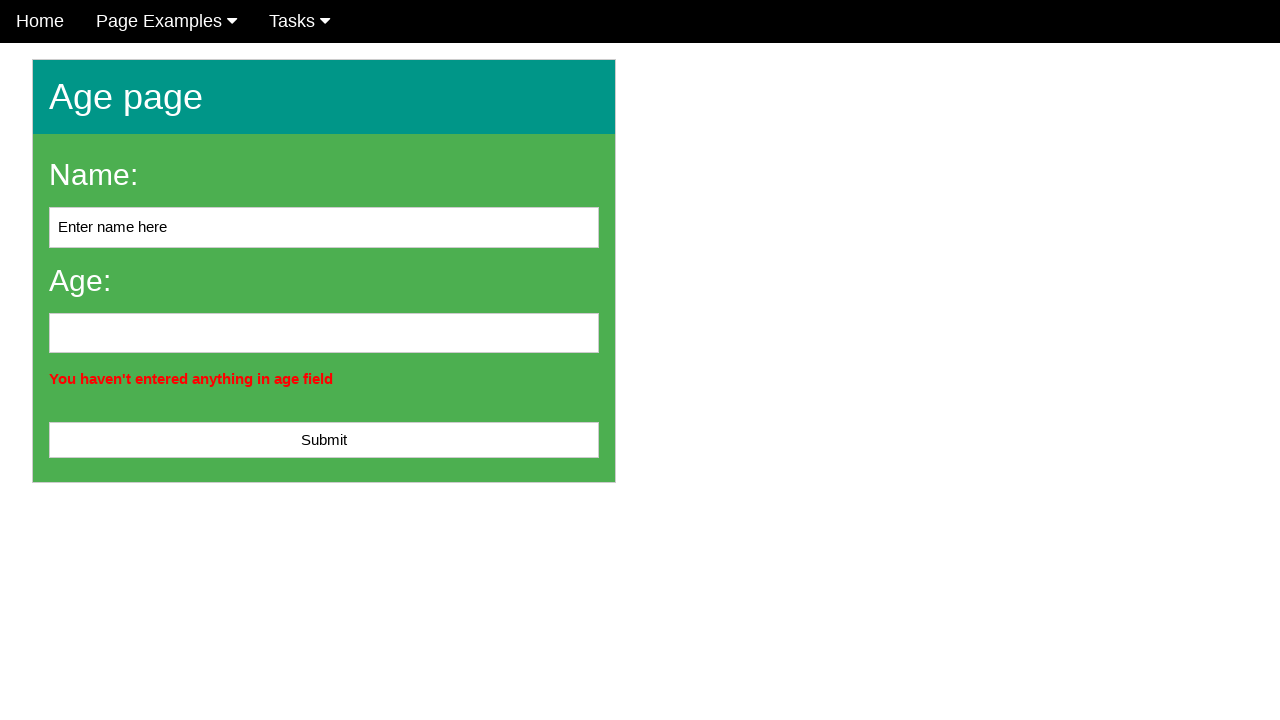

Verified user was not navigated to age_2.html page
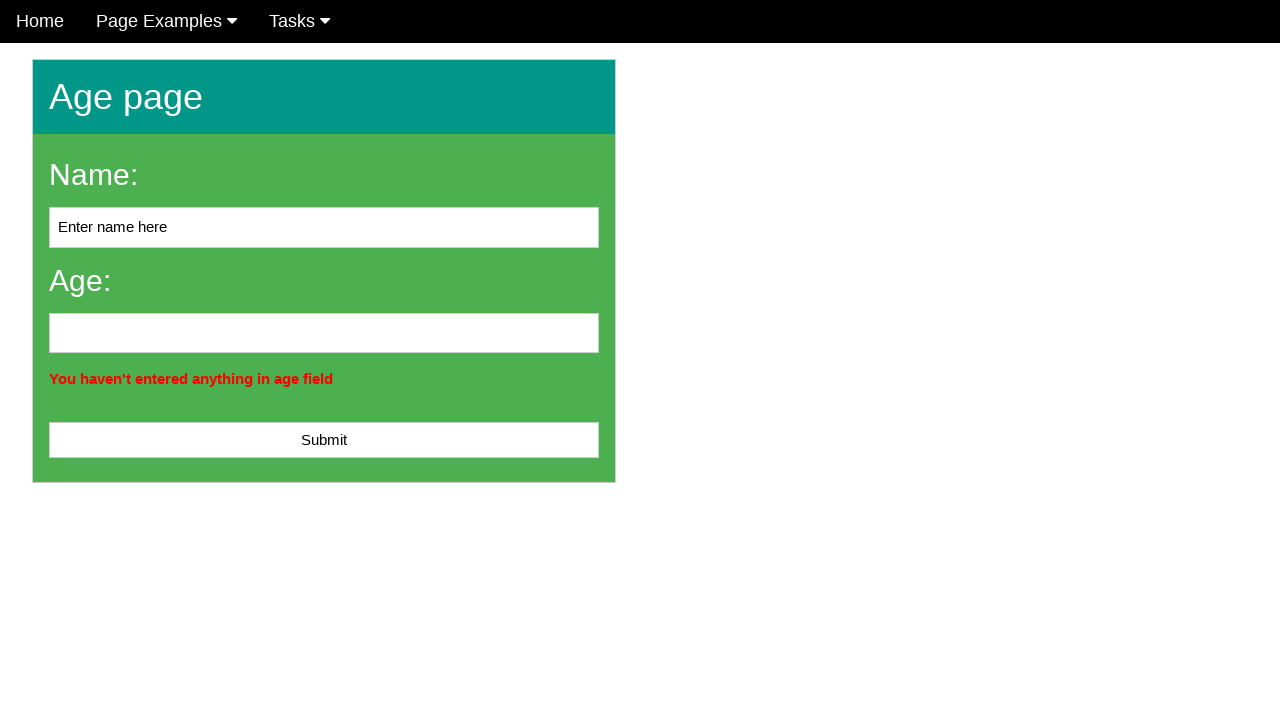

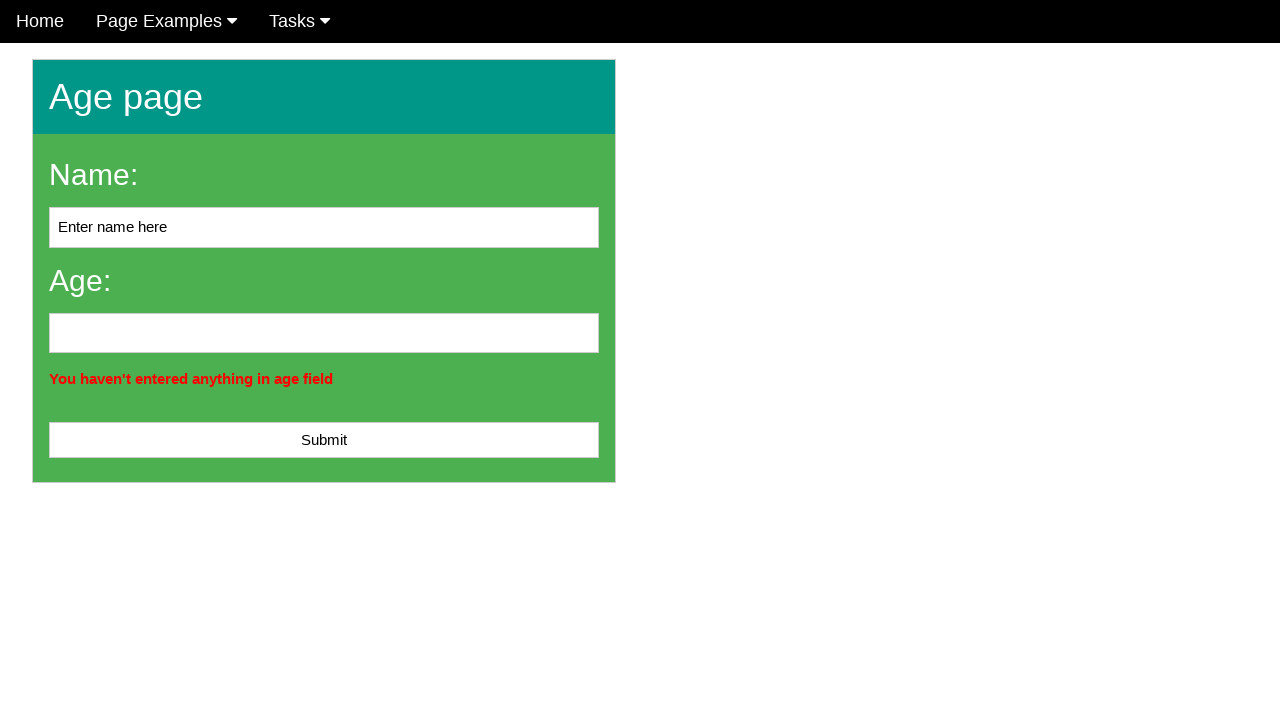